Tests clicking a button that reveals hidden layers on the page

Starting URL: http://uitestingplayground.com/hiddenlayers

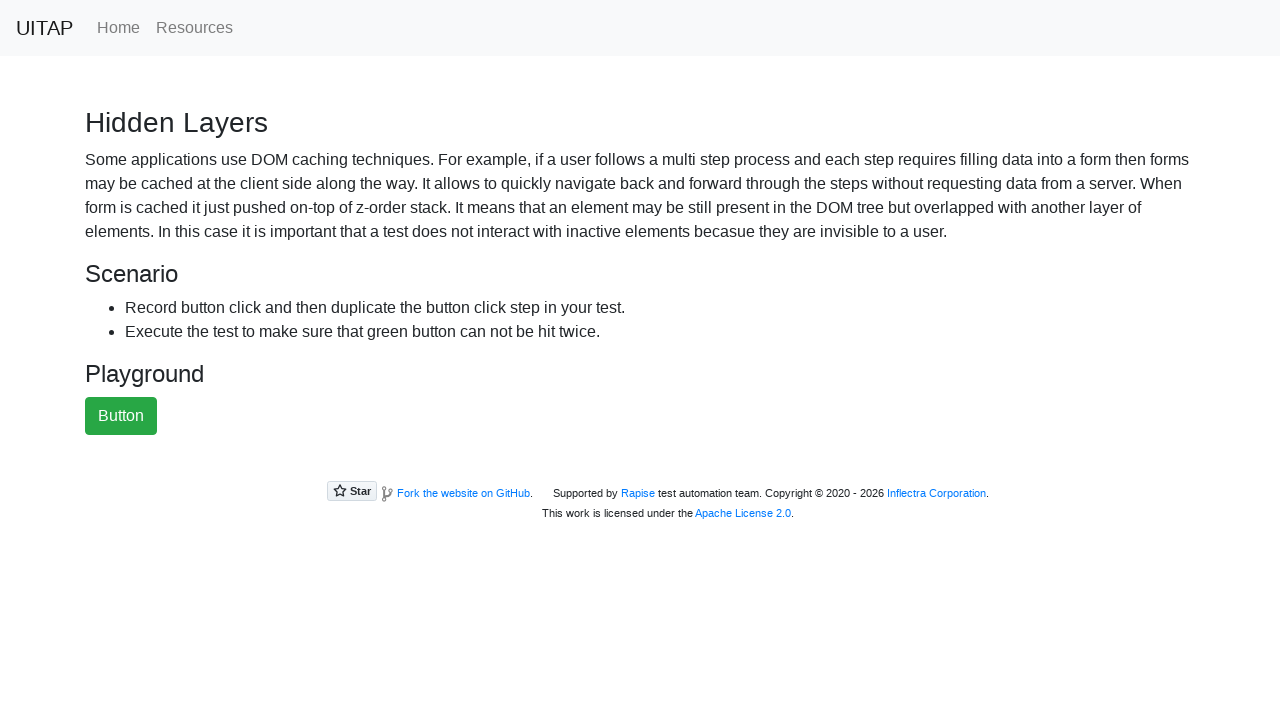

Clicked the green button to reveal hidden layers at (121, 416) on #greenButton
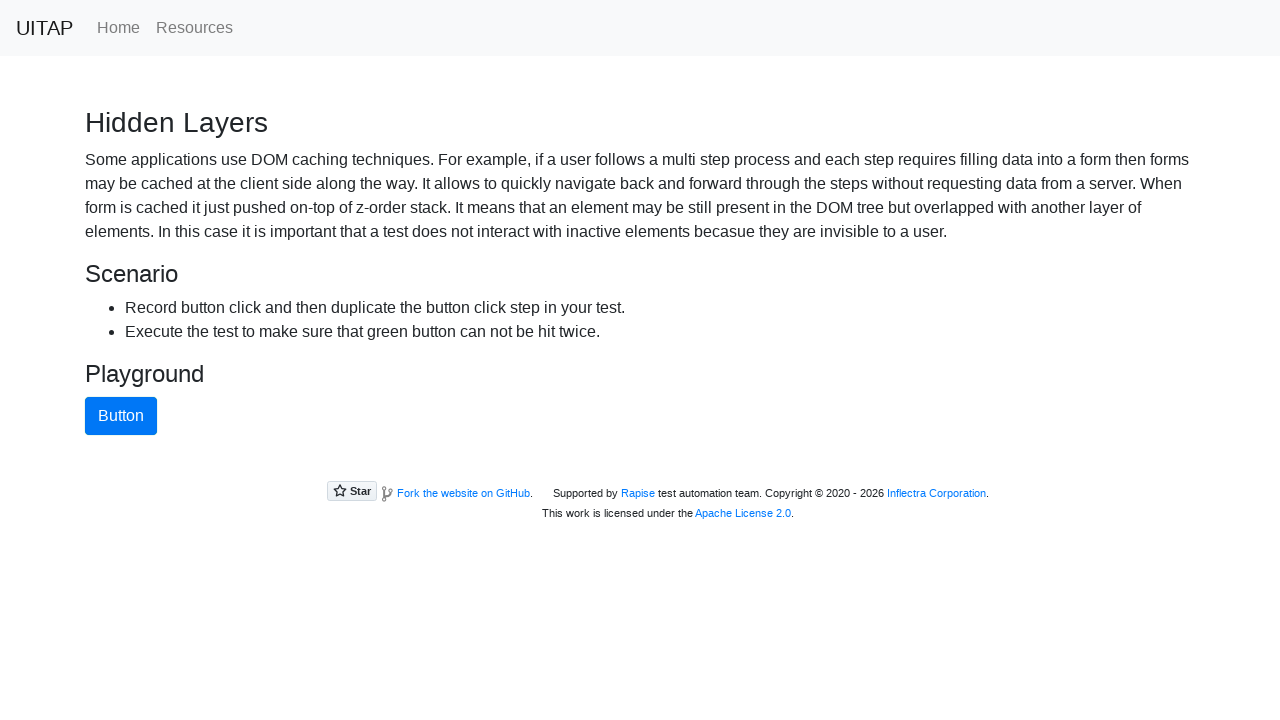

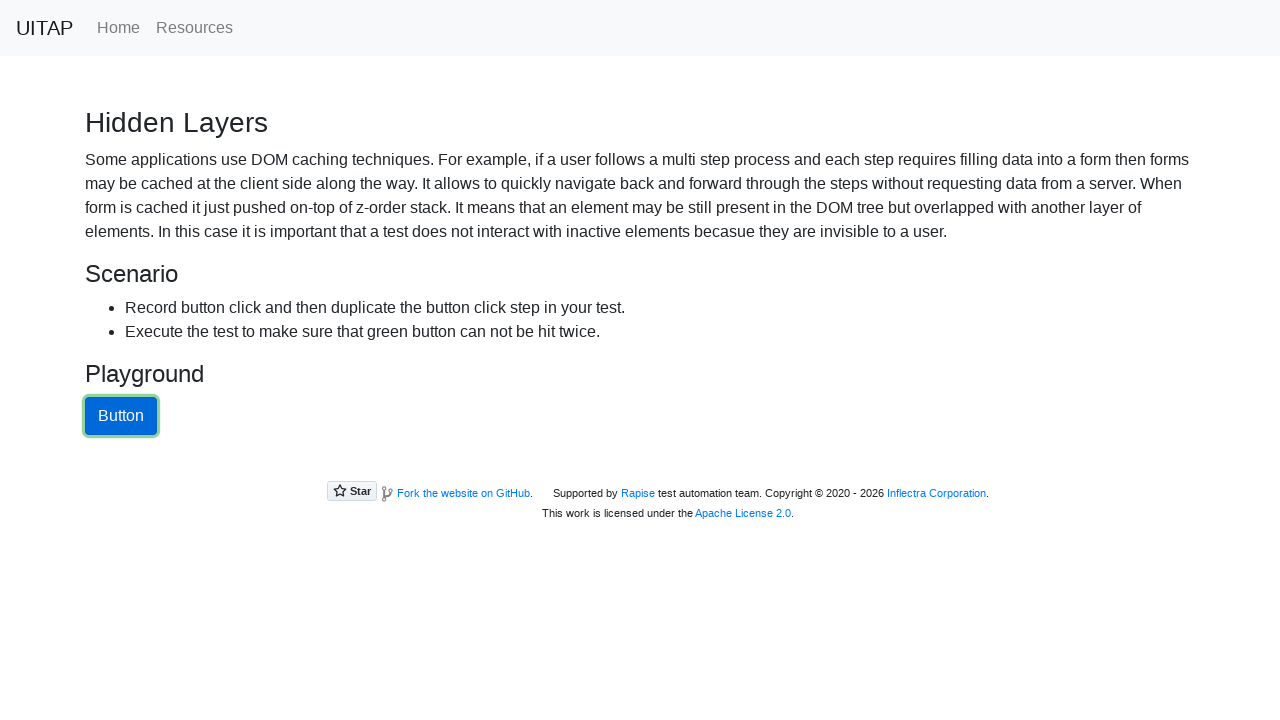